Tests modal dialog functionality by opening a modal and closing it using the close button

Starting URL: https://formy-project.herokuapp.com/modal

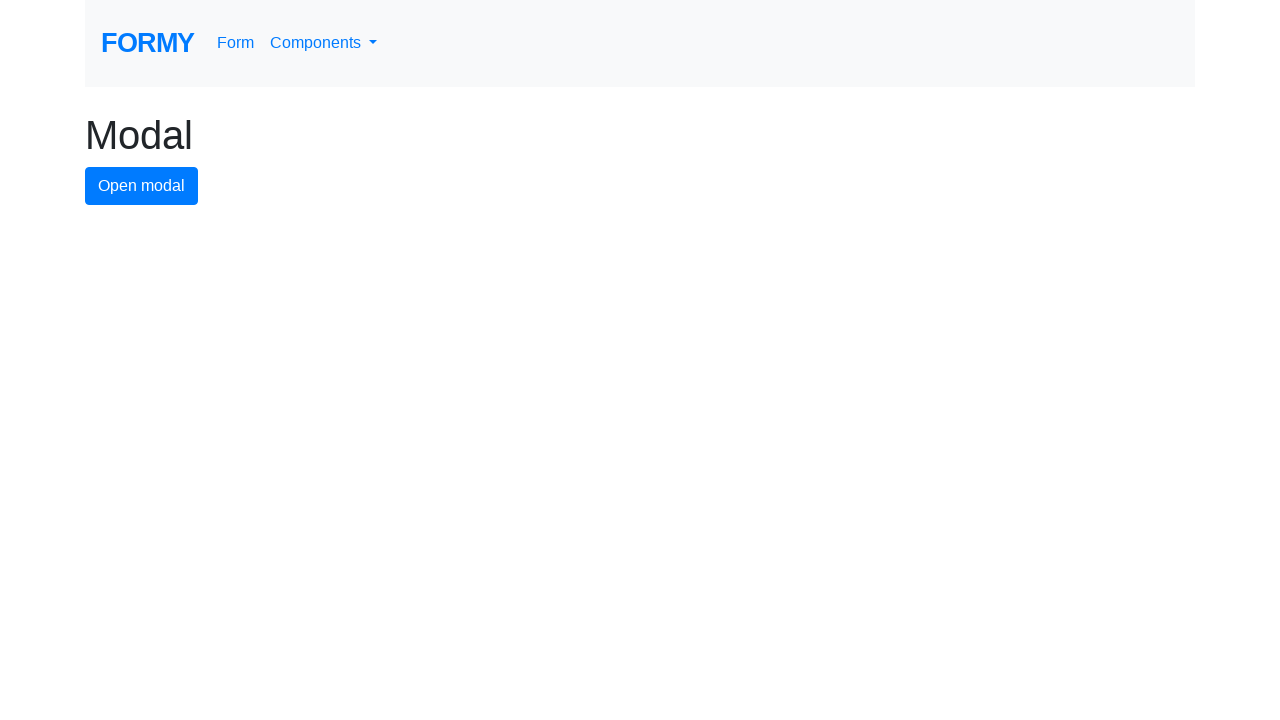

Clicked Open Modal button to open modal dialog at (142, 186) on #modal-button
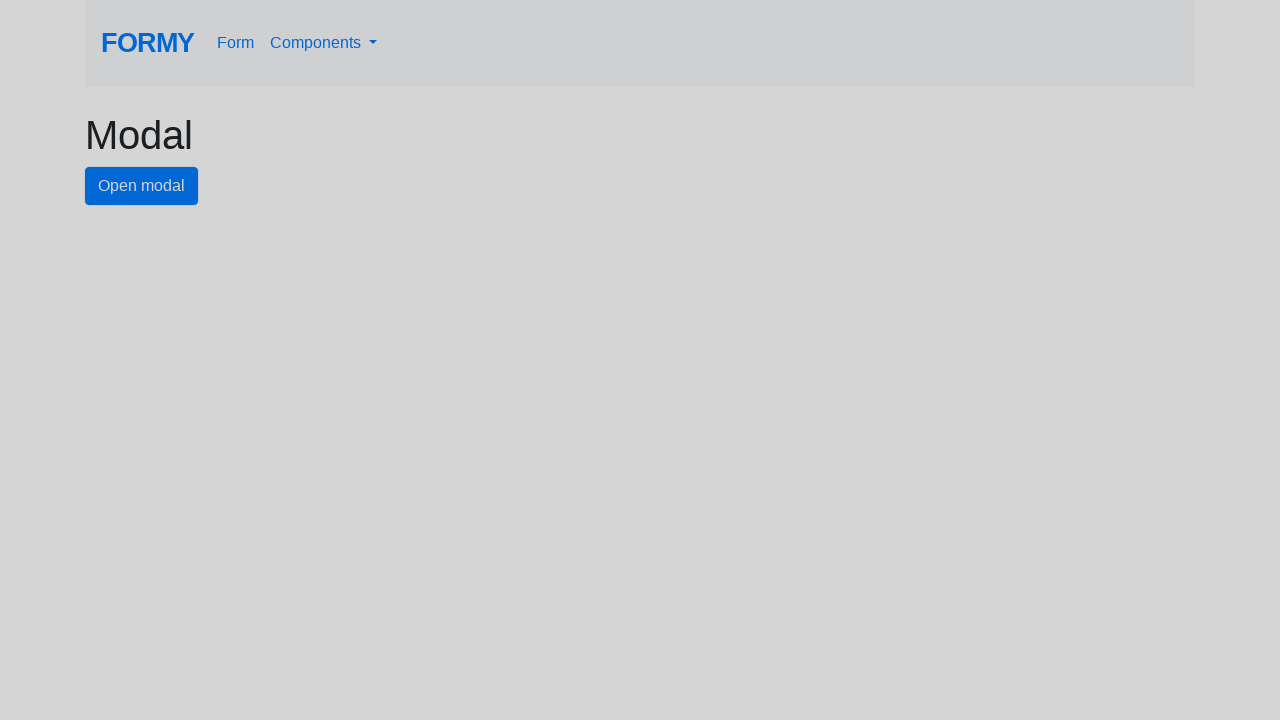

Waited for modal dialog to appear
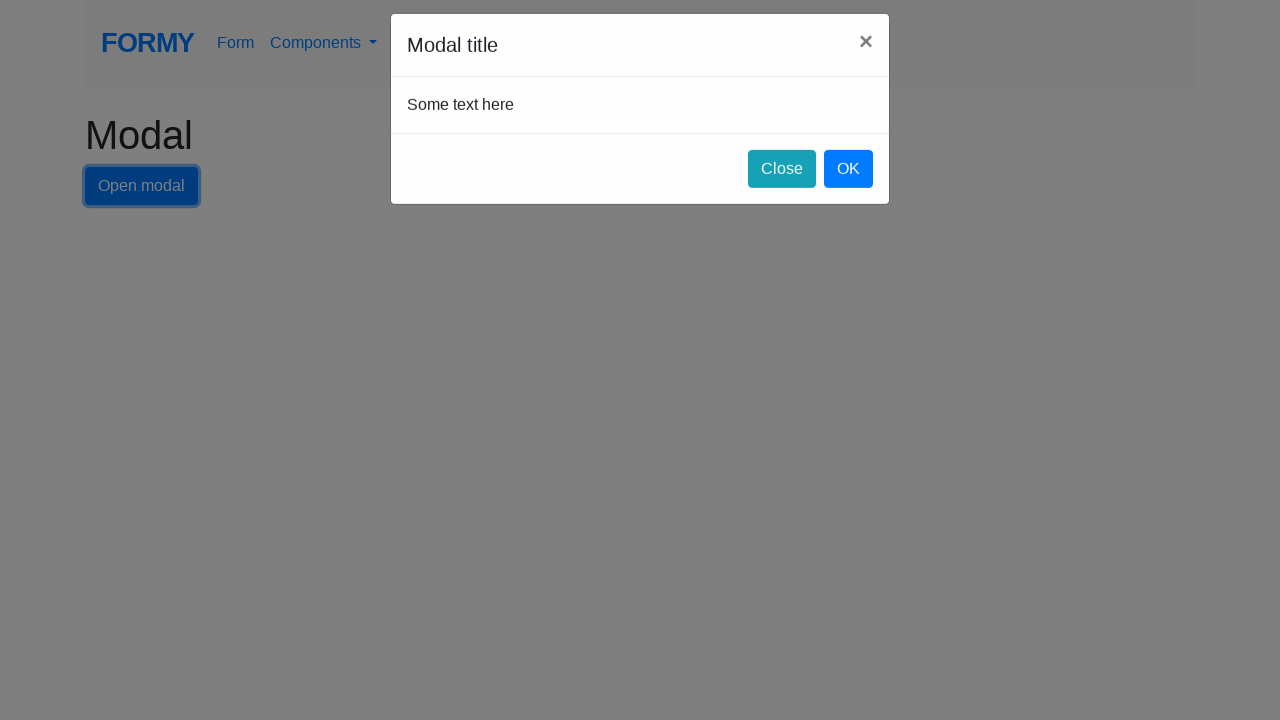

Clicked Close button to close modal dialog at (782, 184) on #close-button
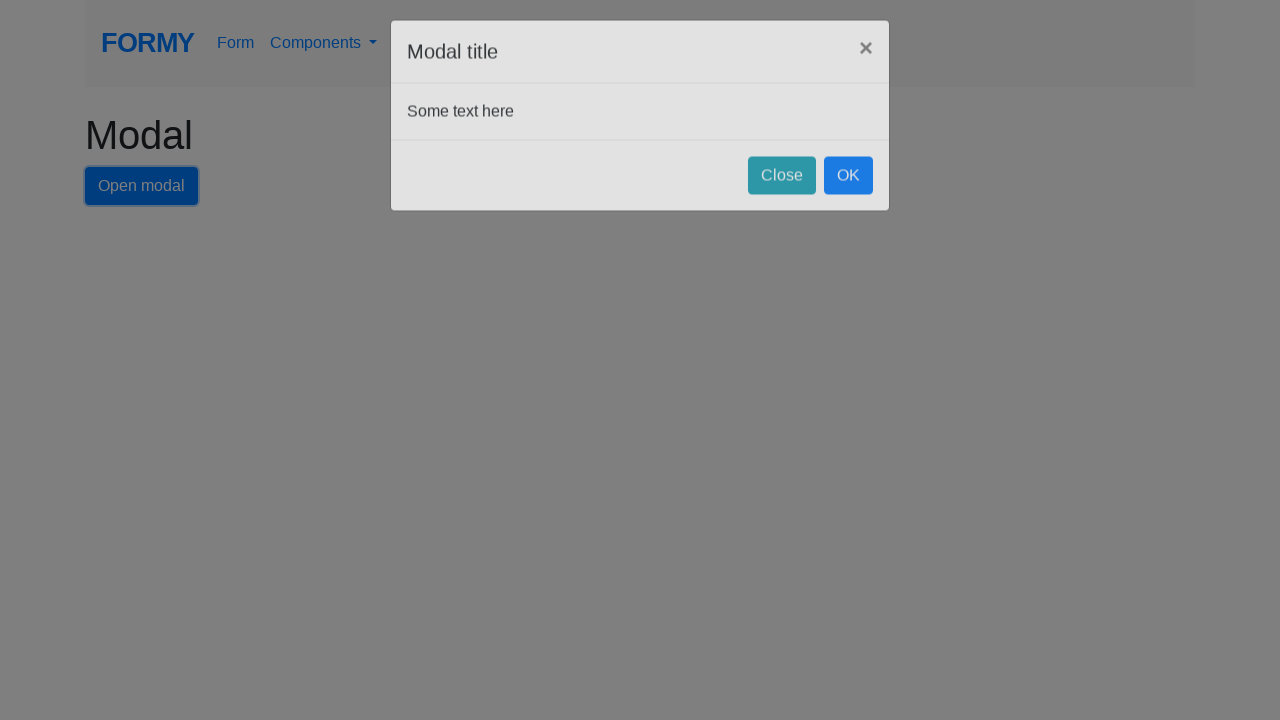

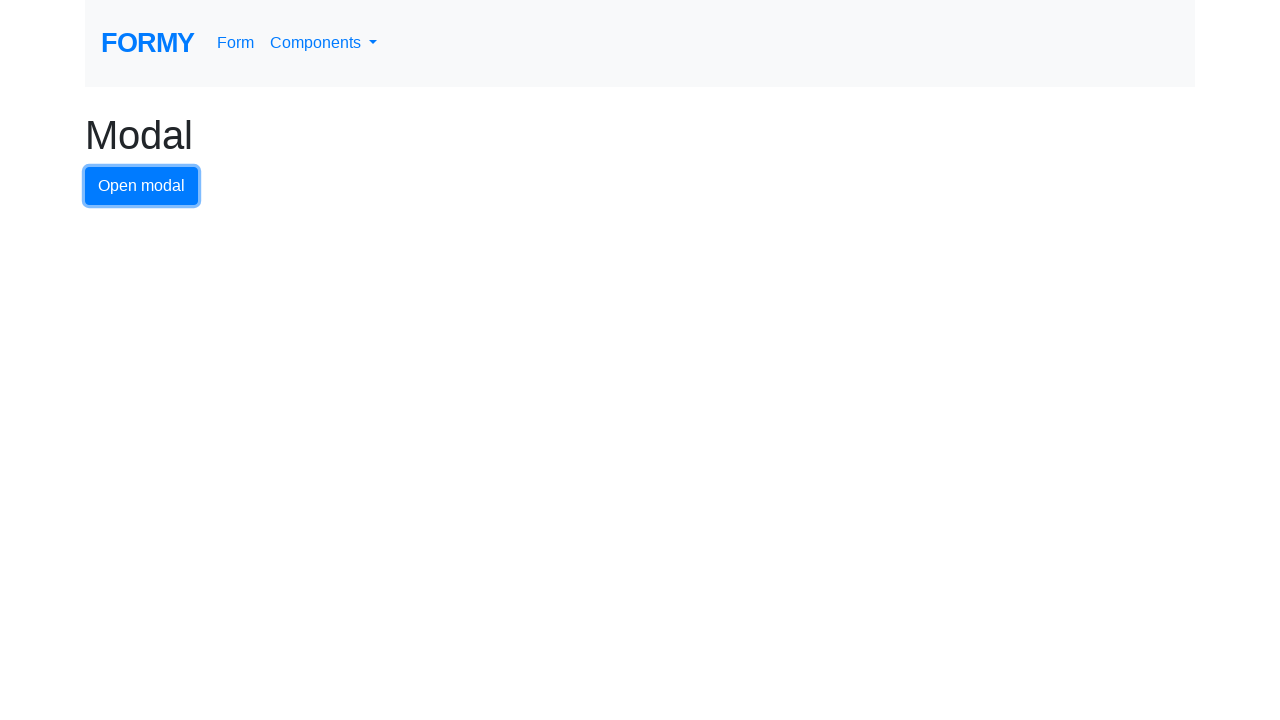